Tests responsive behavior of TinyMCE editor by navigating to the WYSIWYG editor page, maximizing the window, then resizing to 960x450 pixels.

Starting URL: https://the-internet.herokuapp.com/

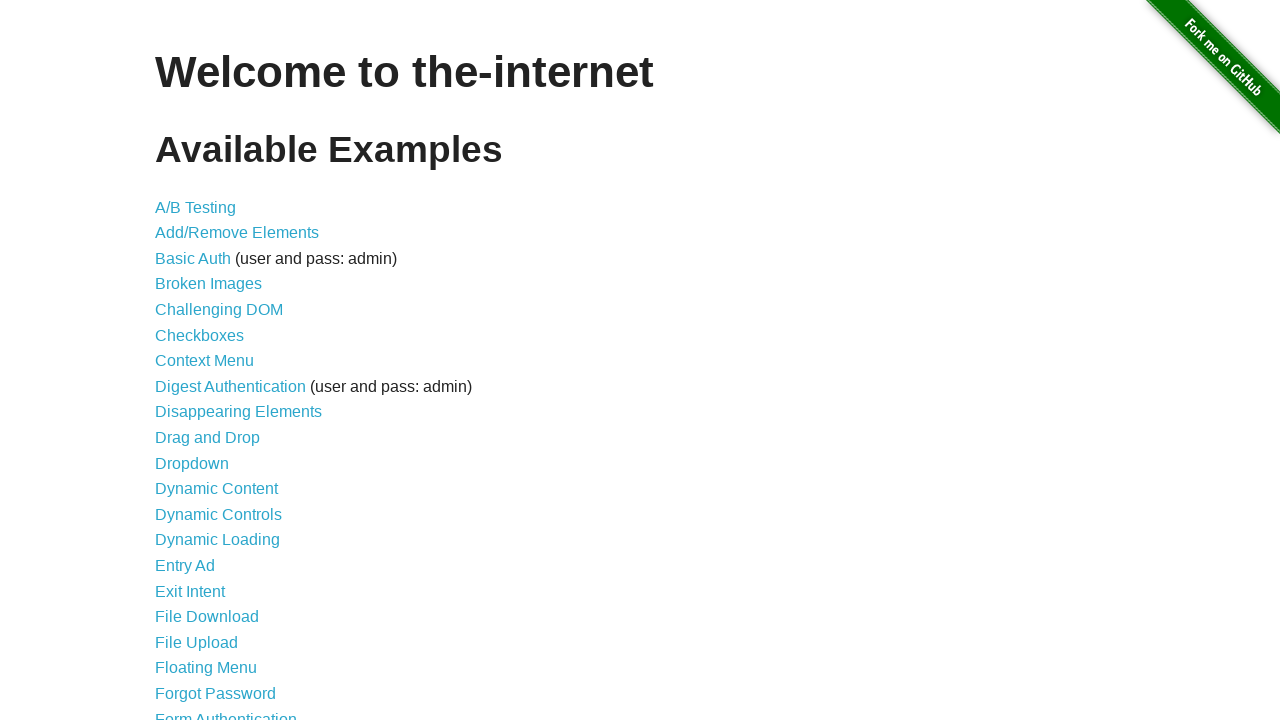

Clicked on WYSIWYG Editor link at (218, 651) on a[href='/tinymce']
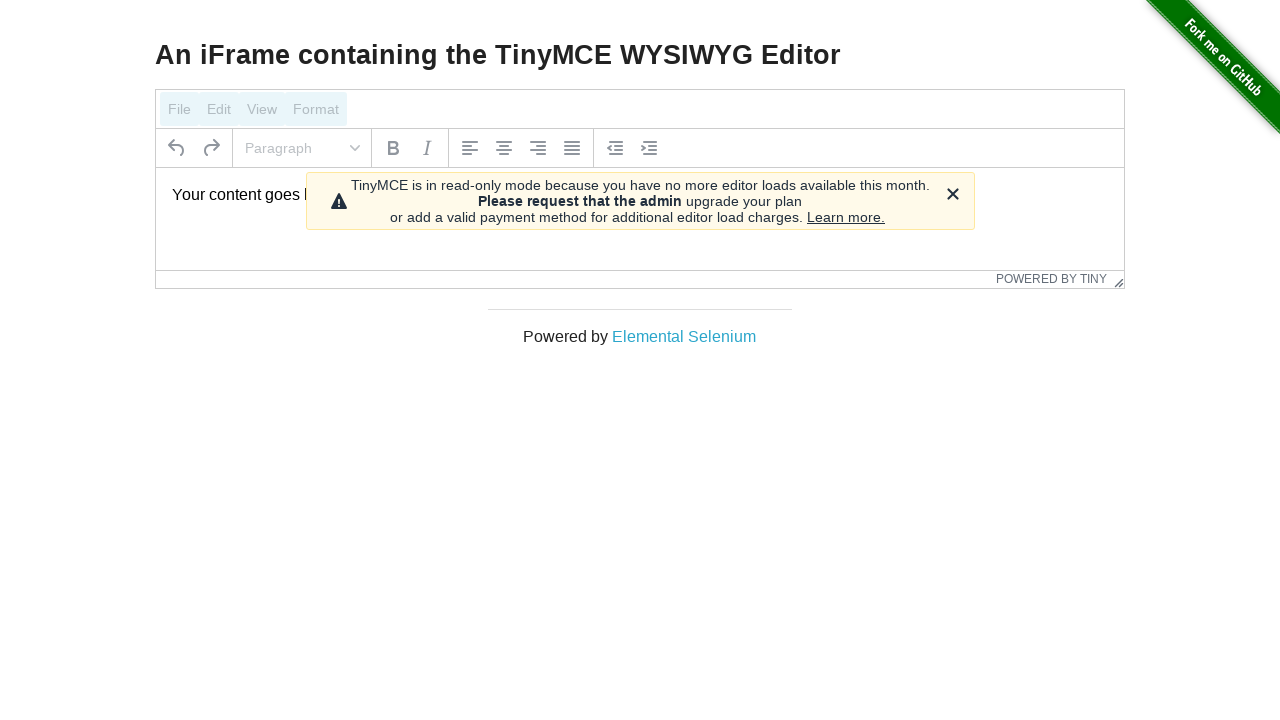

TinyMCE editor iframe loaded
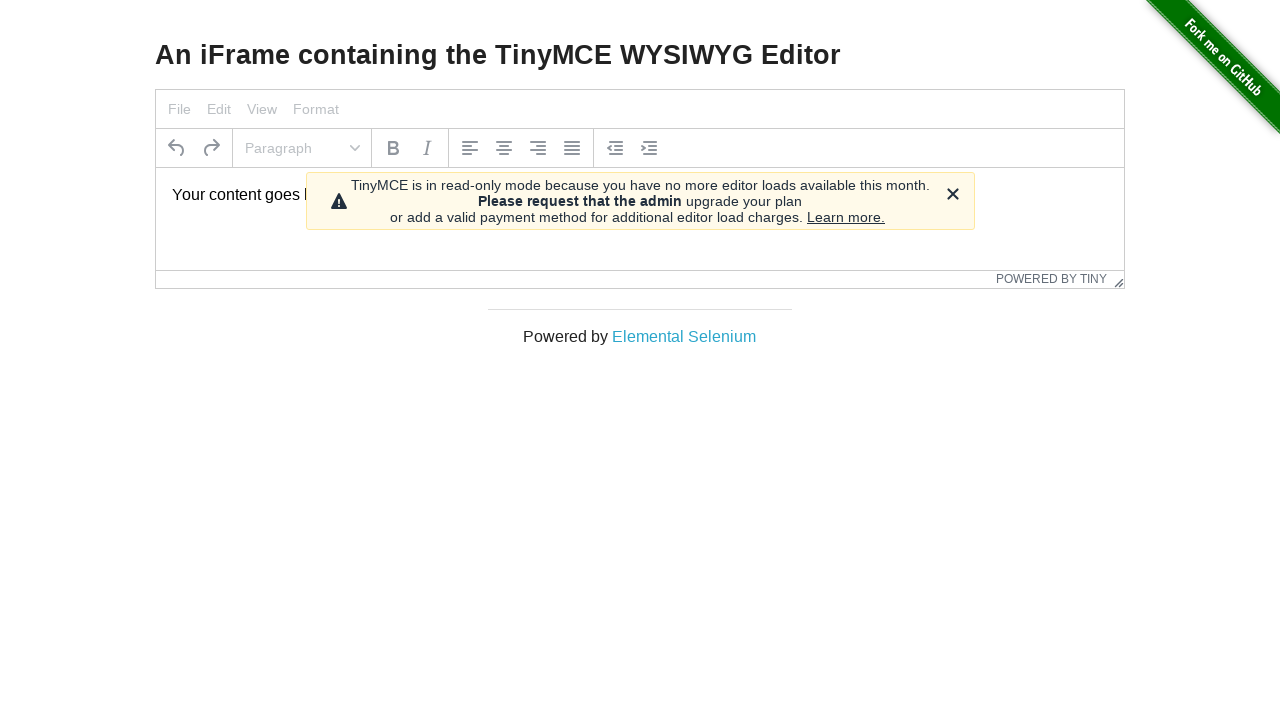

Maximized window to 1920x1080 pixels
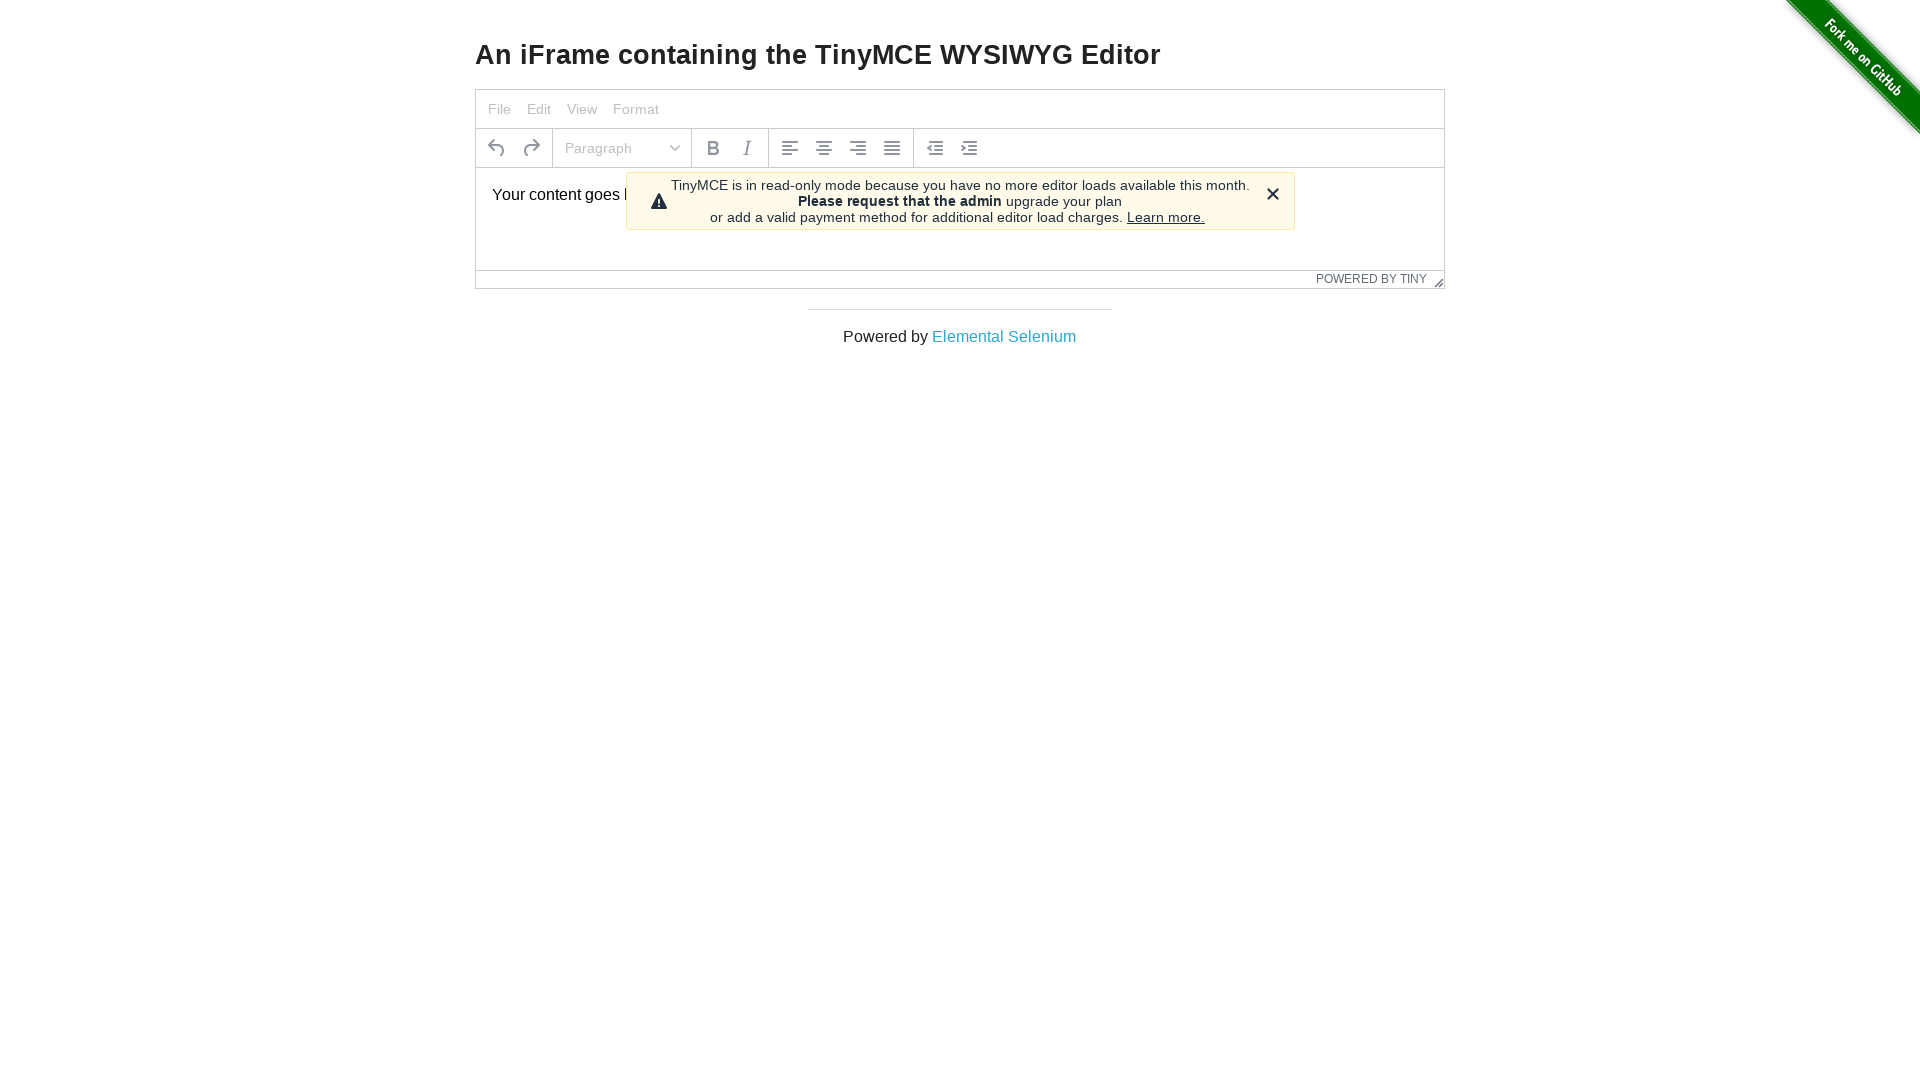

Resized window to 960x450 pixels for responsive testing
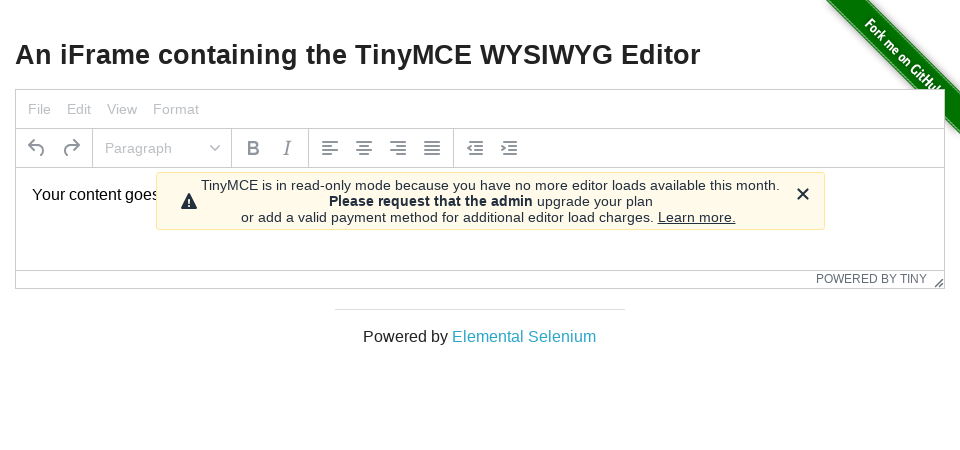

Verified TinyMCE editor iframe is still visible after resize
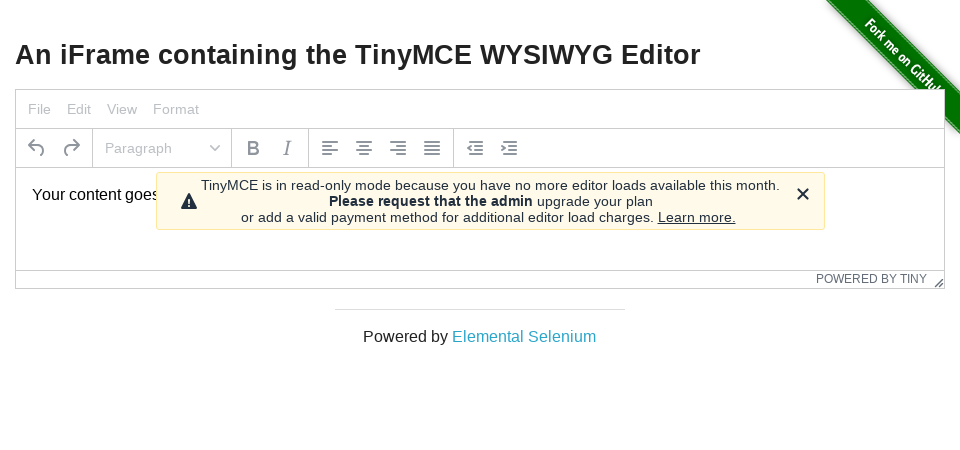

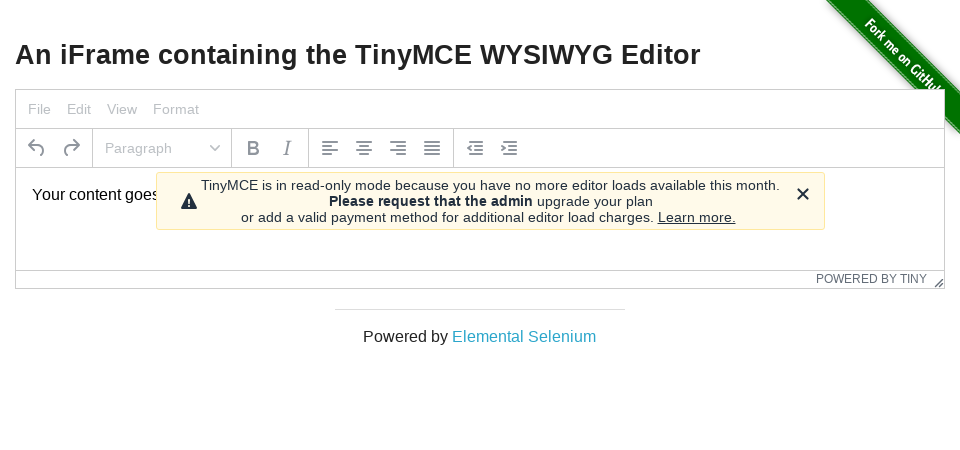